Tests JavaScript alert handling by clicking a button that triggers an alert, retrieving the alert text, and accepting the alert.

Starting URL: https://demoqa.com/alerts

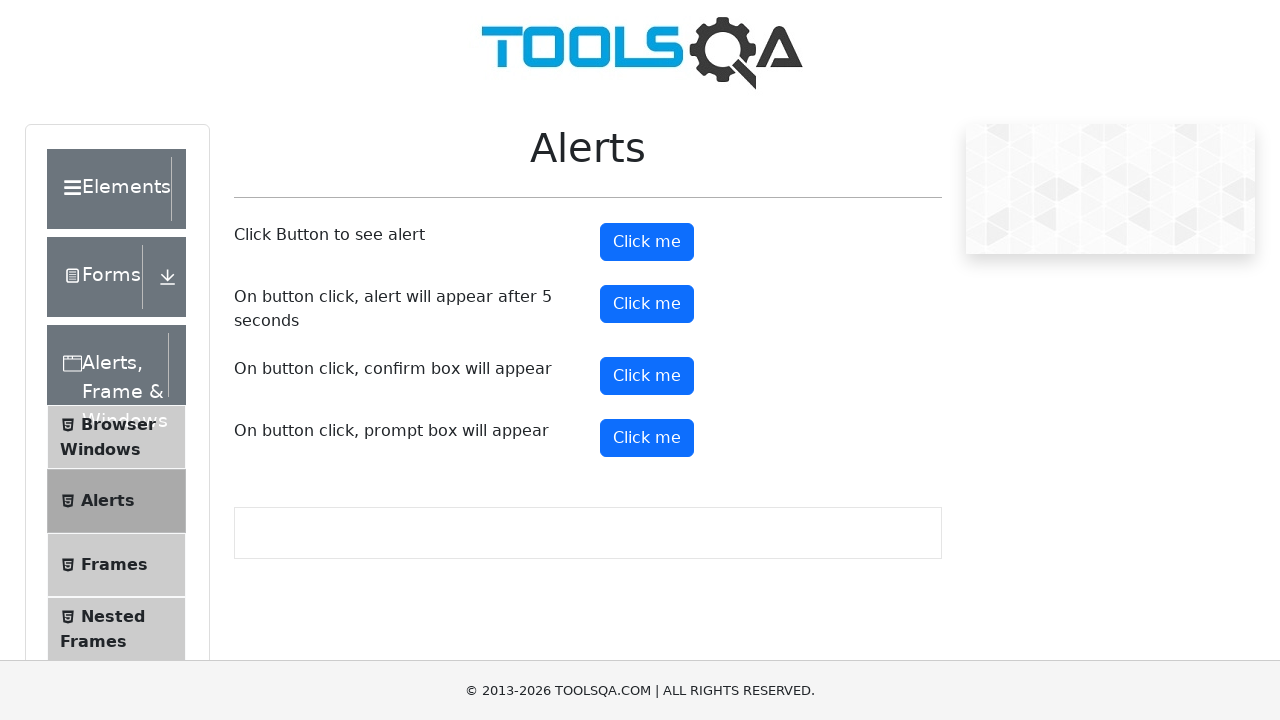

Clicked alert button to trigger JavaScript alert at (647, 242) on button#alertButton
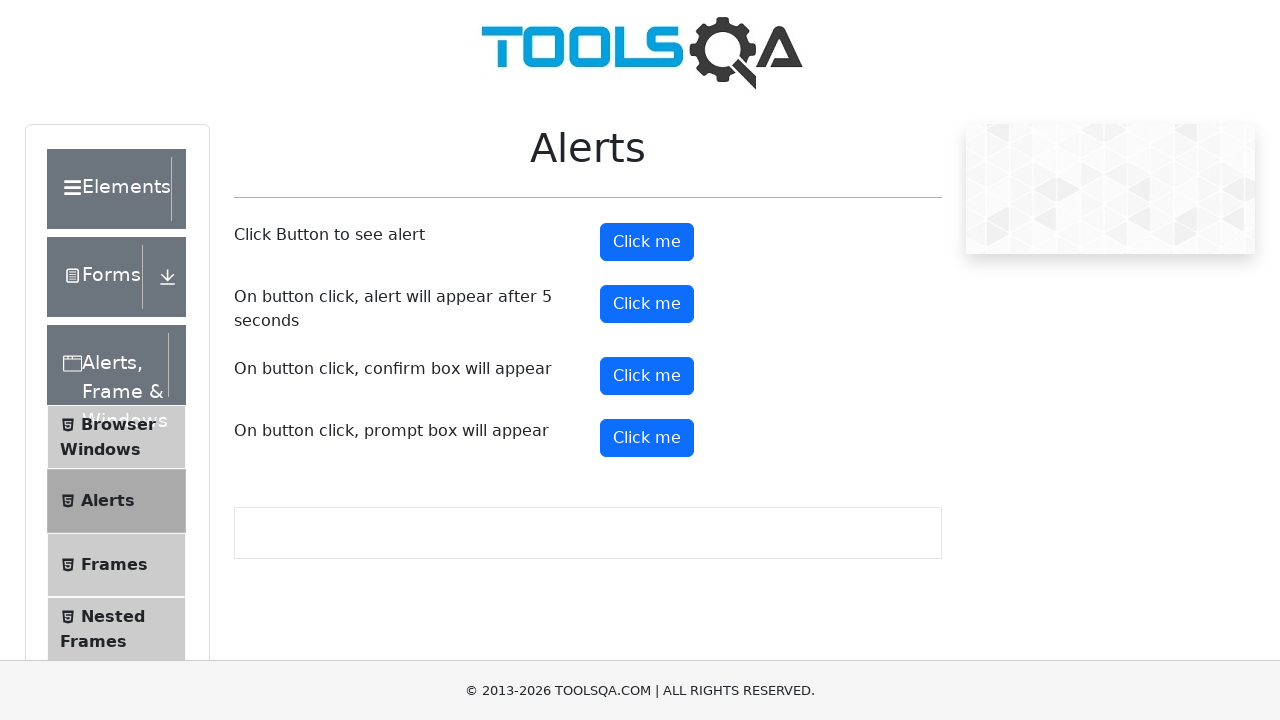

Set up dialog handler to accept alerts
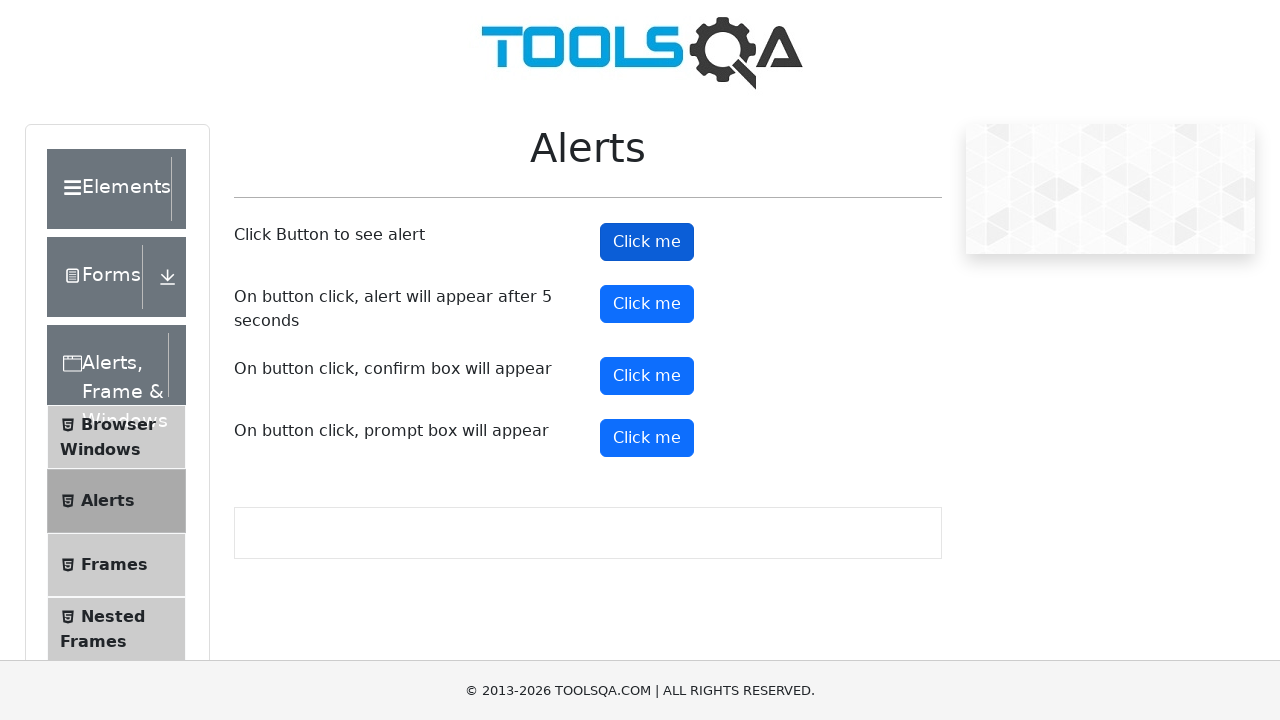

Registered explicit dialog handler to log and accept alert message
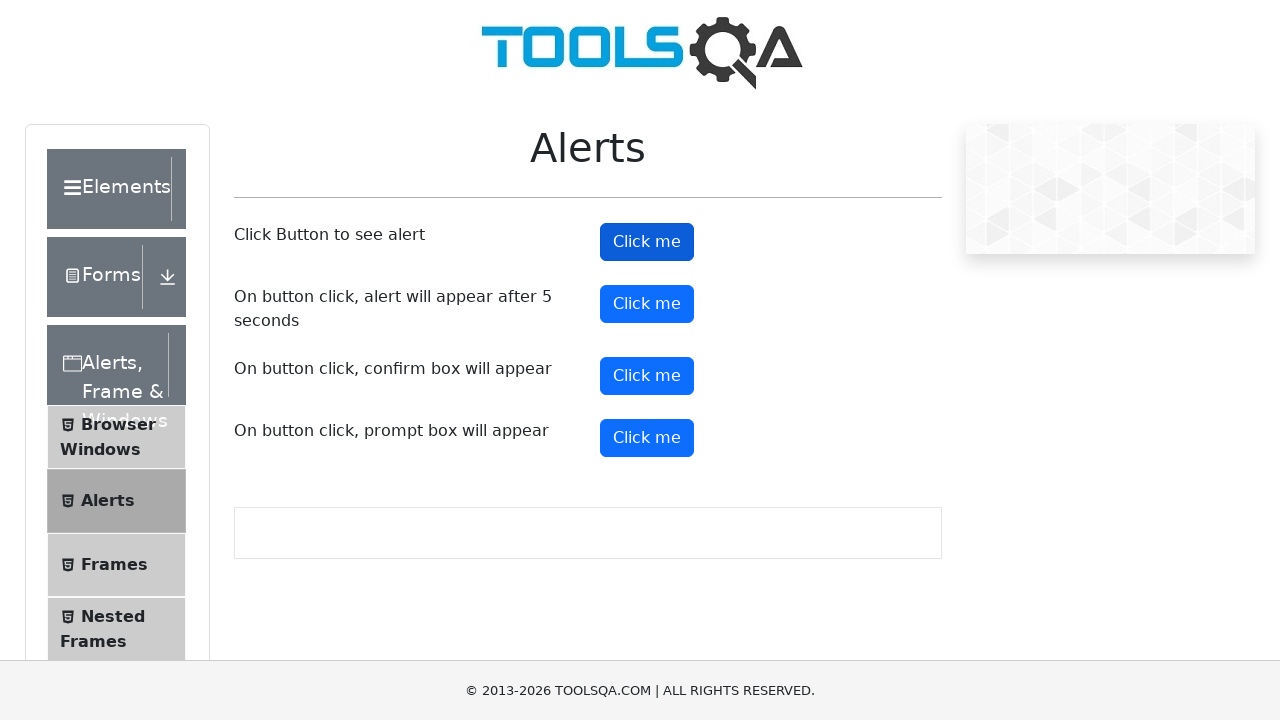

Clicked alert button again to demonstrate alert handling at (647, 242) on button#alertButton
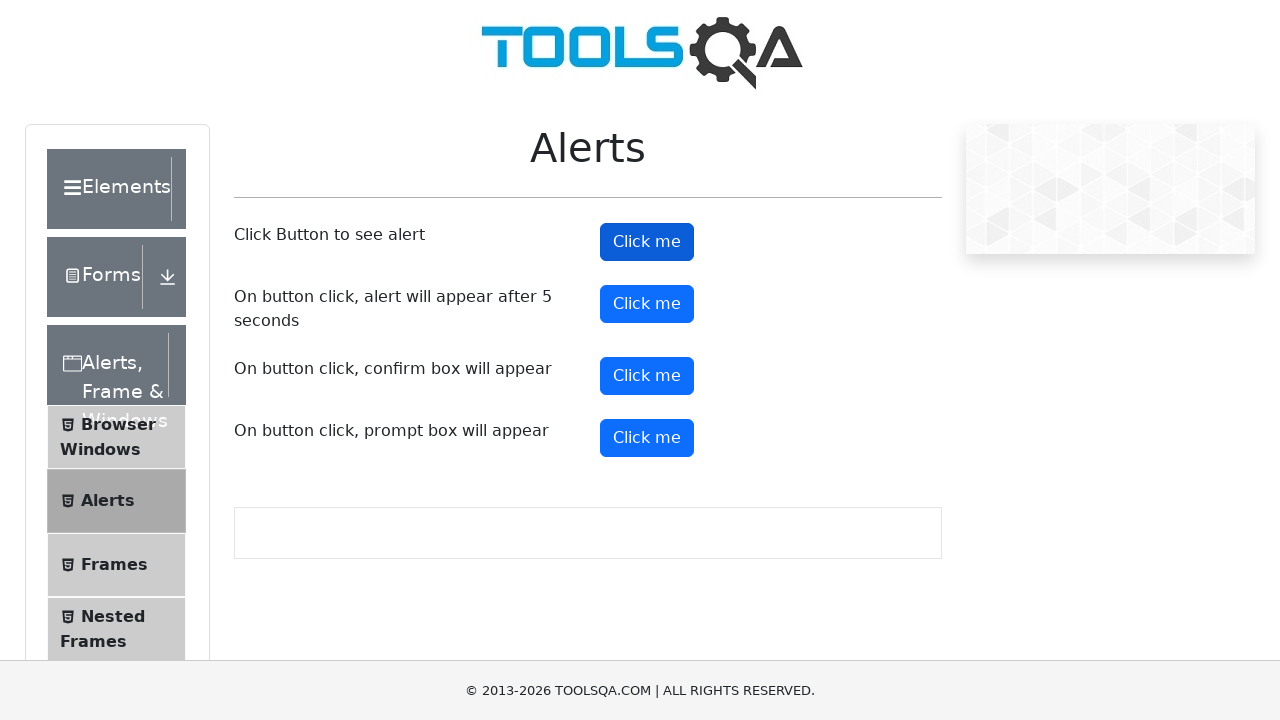

Waited for alert processing to complete
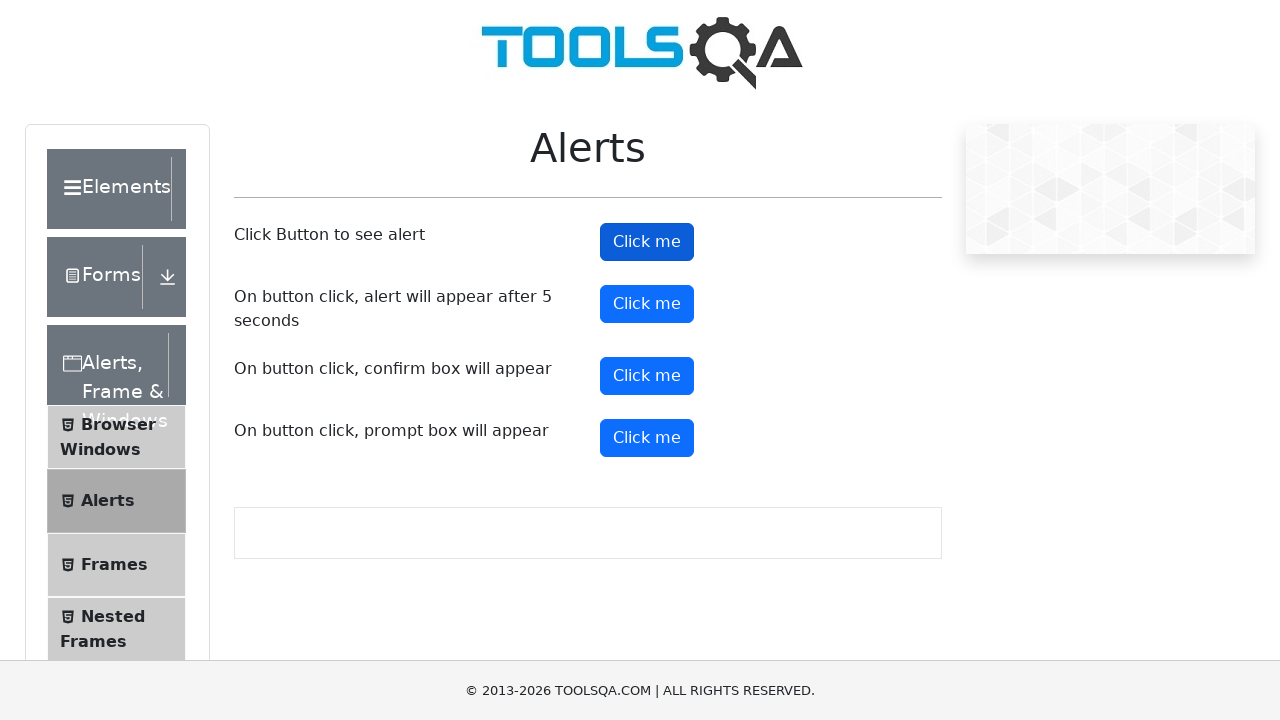

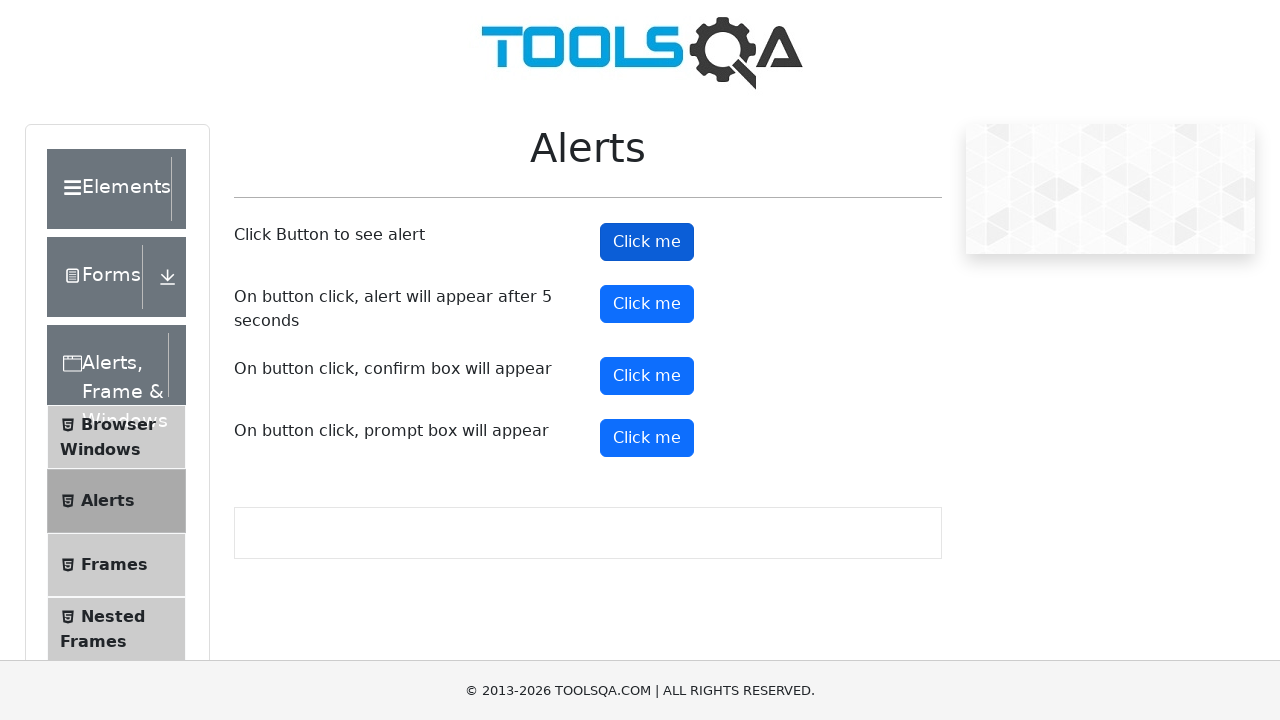